Tests the KFC customer experience survey form by entering a survey code and selecting the visit time (hour, minute, and AM/PM), then clicking the Next button to proceed.

Starting URL: https://www.mykfcexperience.com/?AspxAutoDetectCookieSupport=1

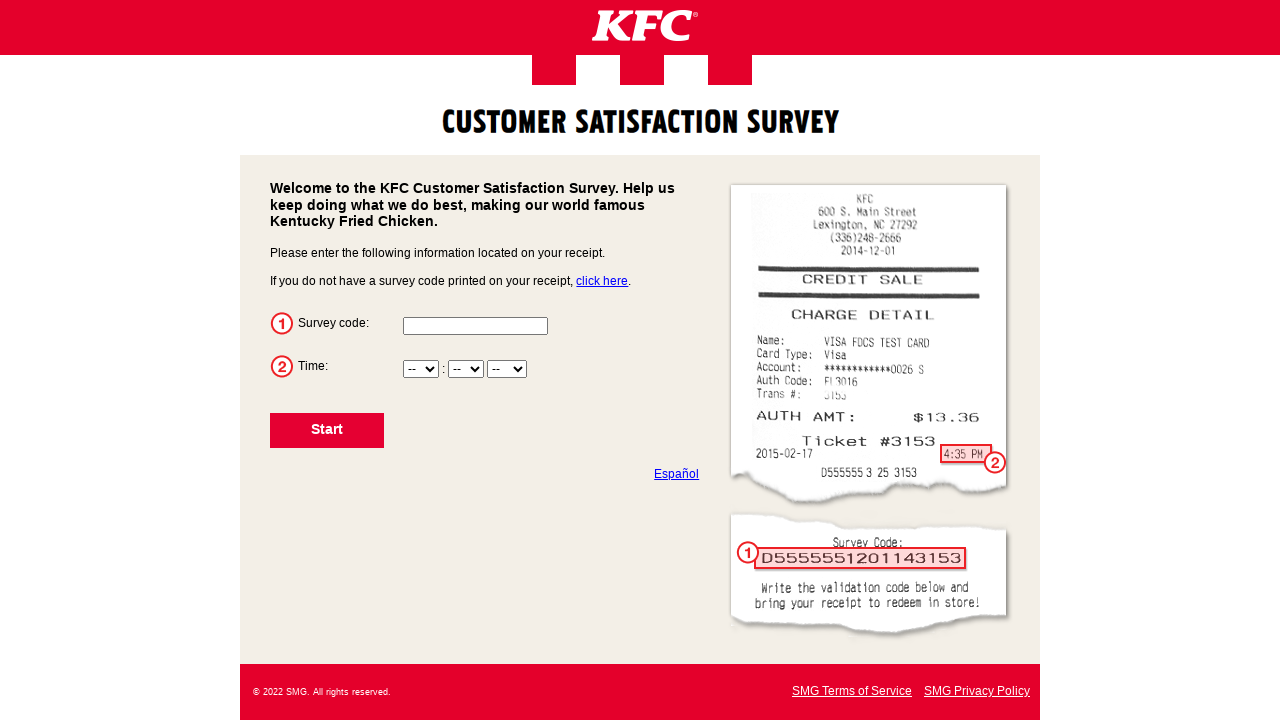

Entered survey code 'S7200740330222361' into CN1 field on input[name='CN1']
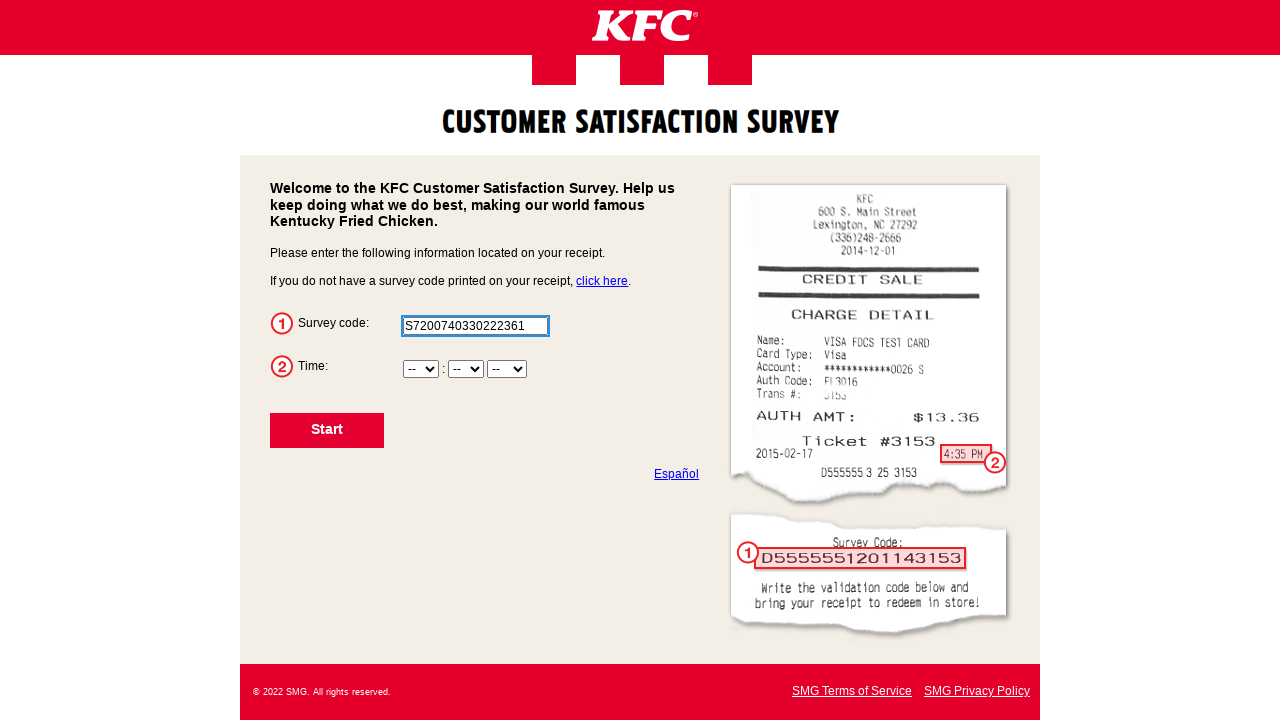

Selected hour '02' from InputHour dropdown on select[name='InputHour']
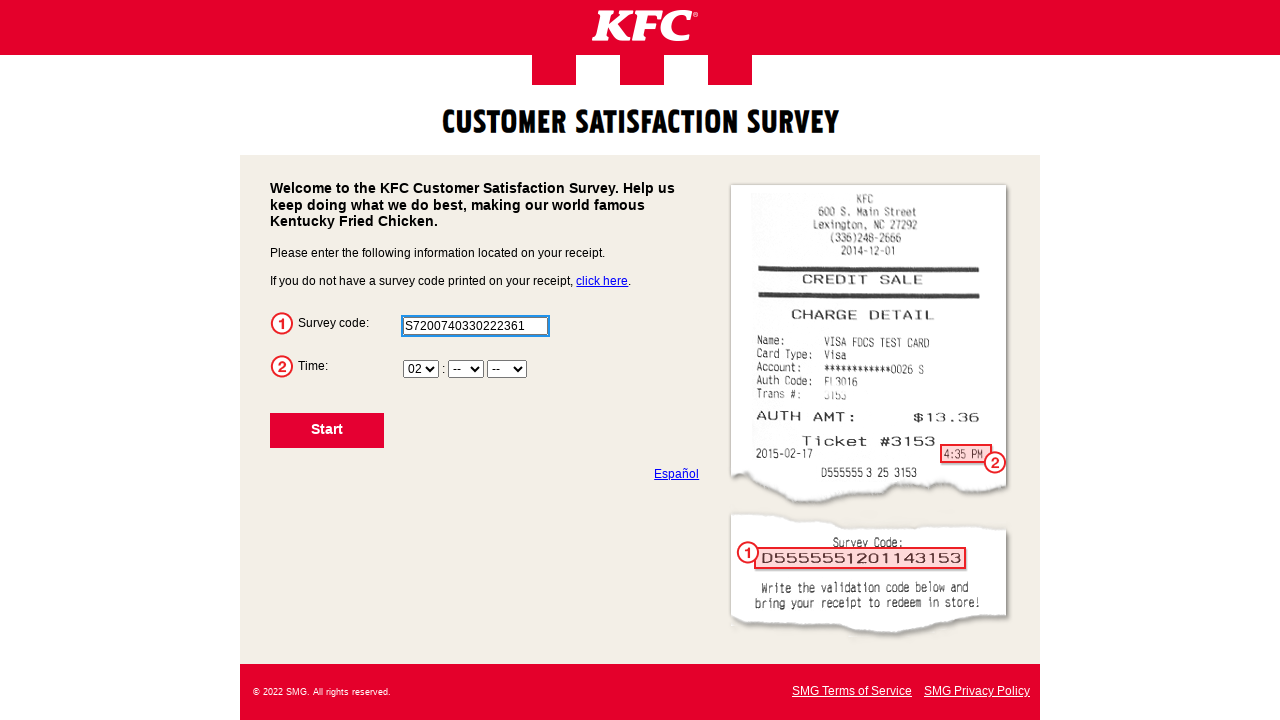

Selected minute '30' from InputMinute dropdown on select[name='InputMinute']
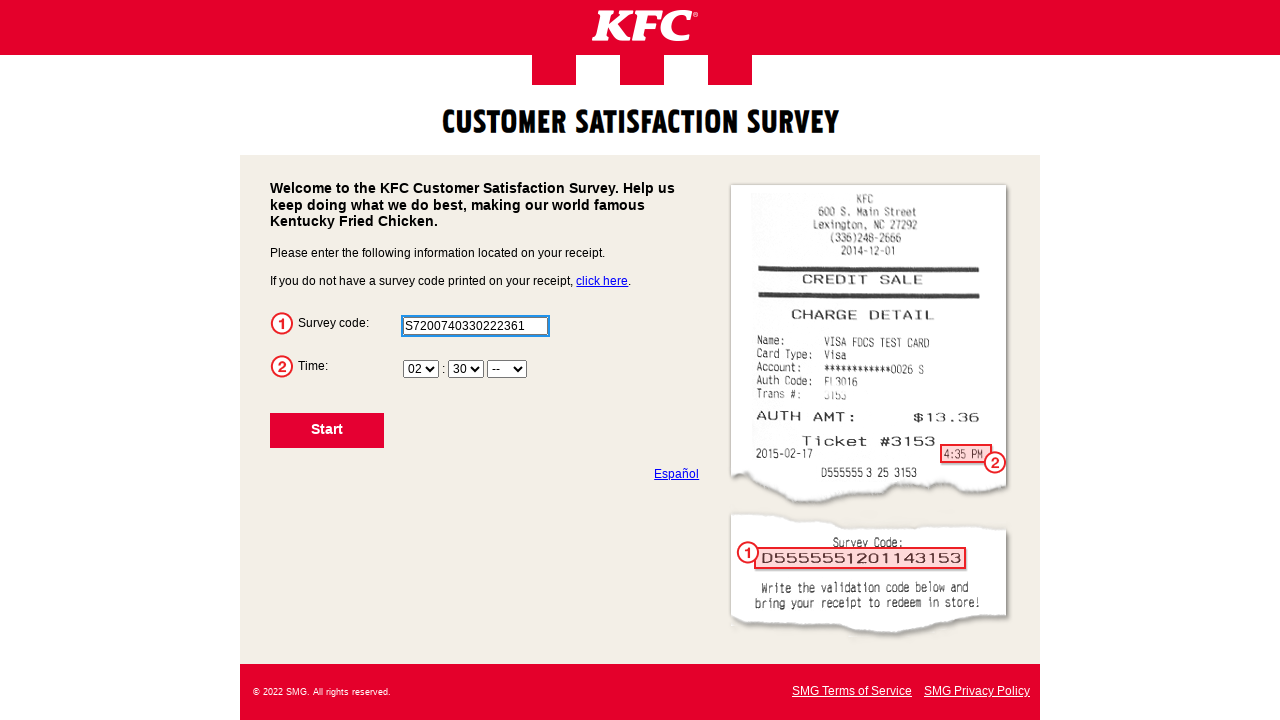

Selected meridian 'PM' from InputMeridian dropdown on select[name='InputMeridian']
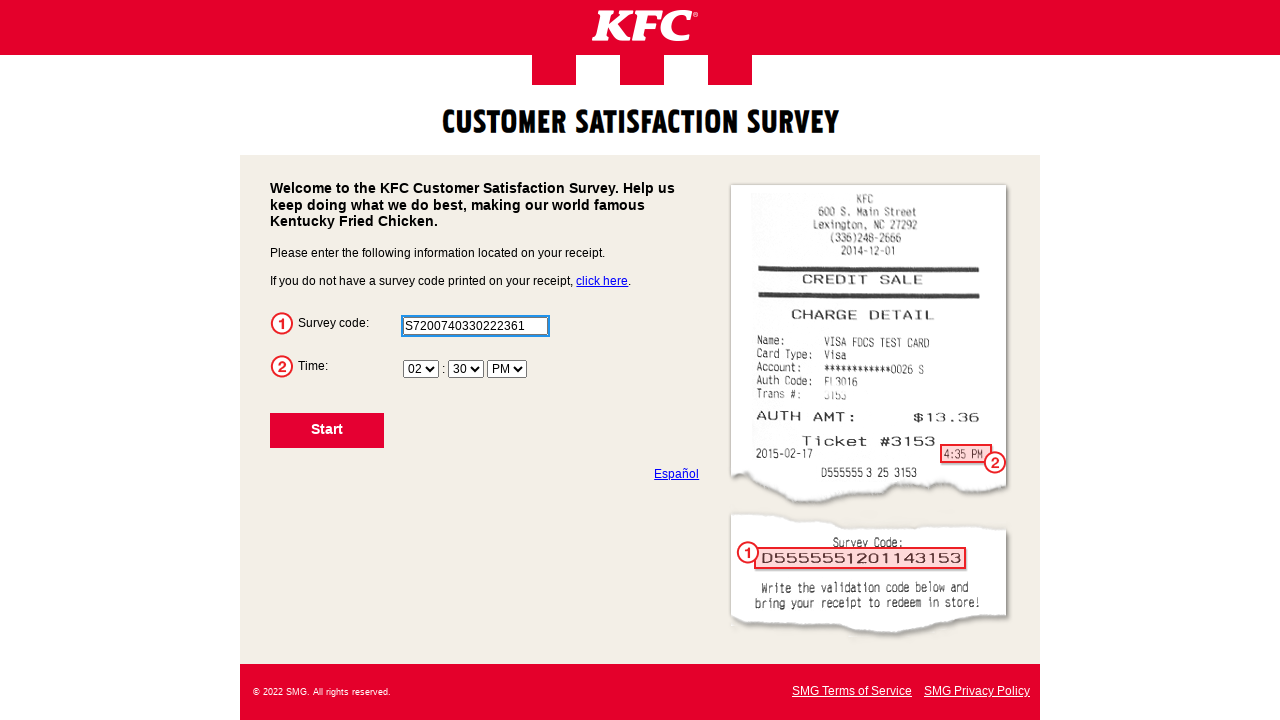

Clicked Next button to proceed with survey submission at (327, 431) on #NextButton
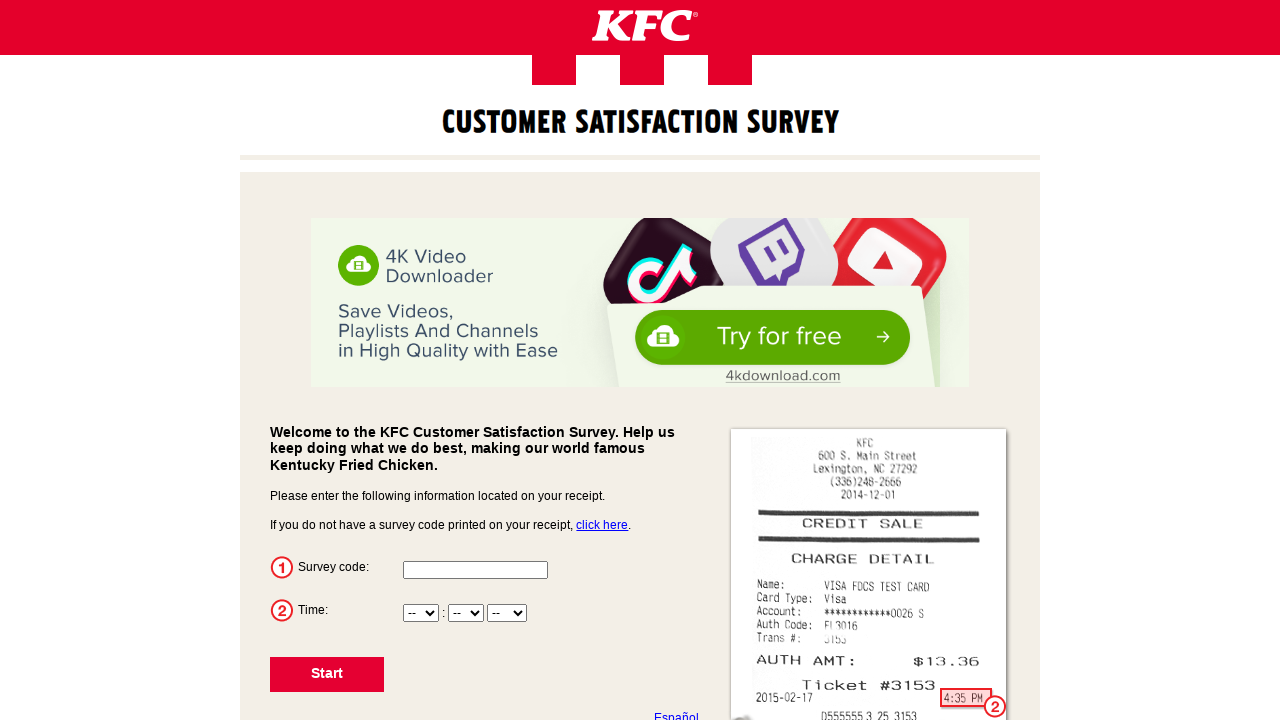

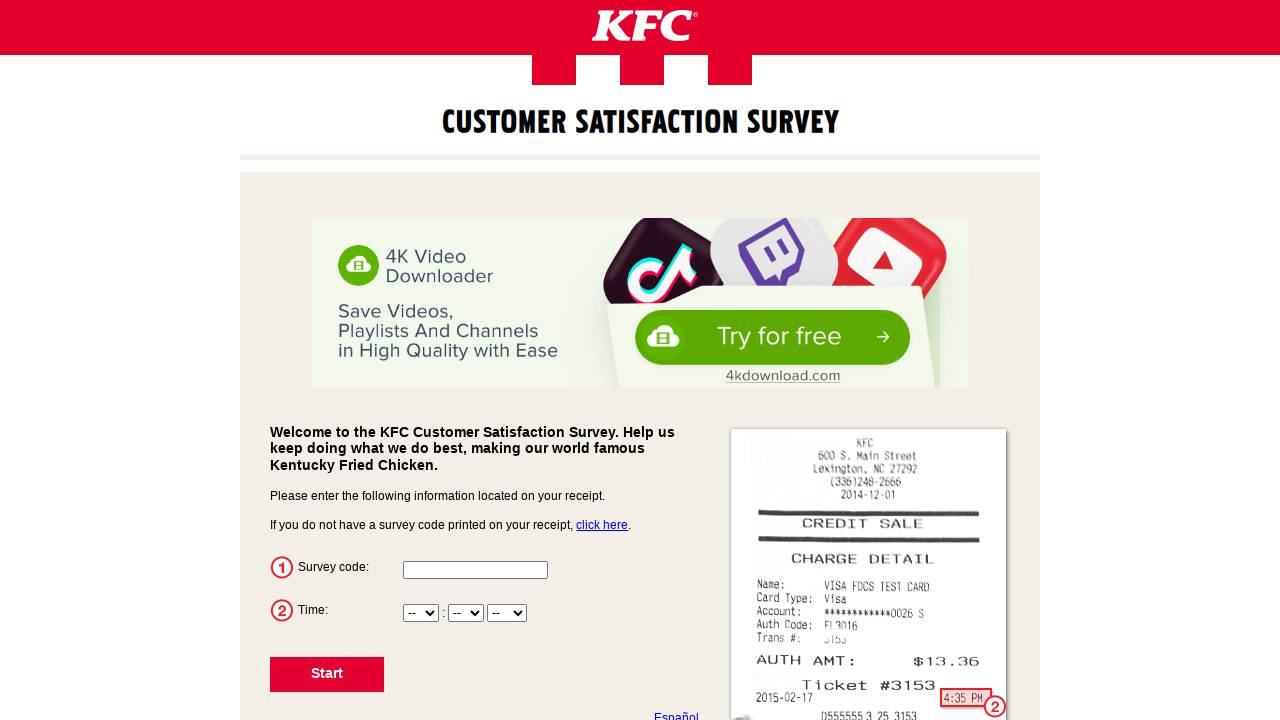